Tests basic navigation by visiting the courses page and then navigating to the blog page on Rahul Shetty Academy website.

Starting URL: https://courses.rahulshettyacademy.com/

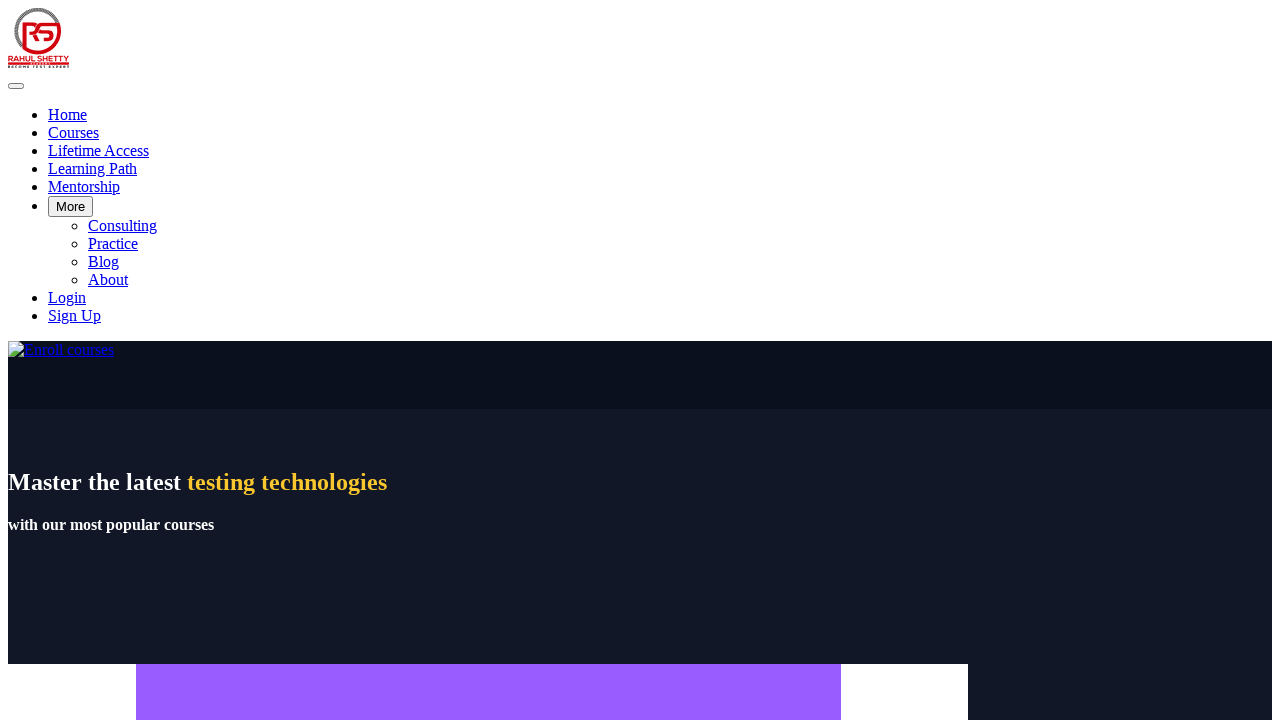

Navigated to Rahul Shetty Academy blog page
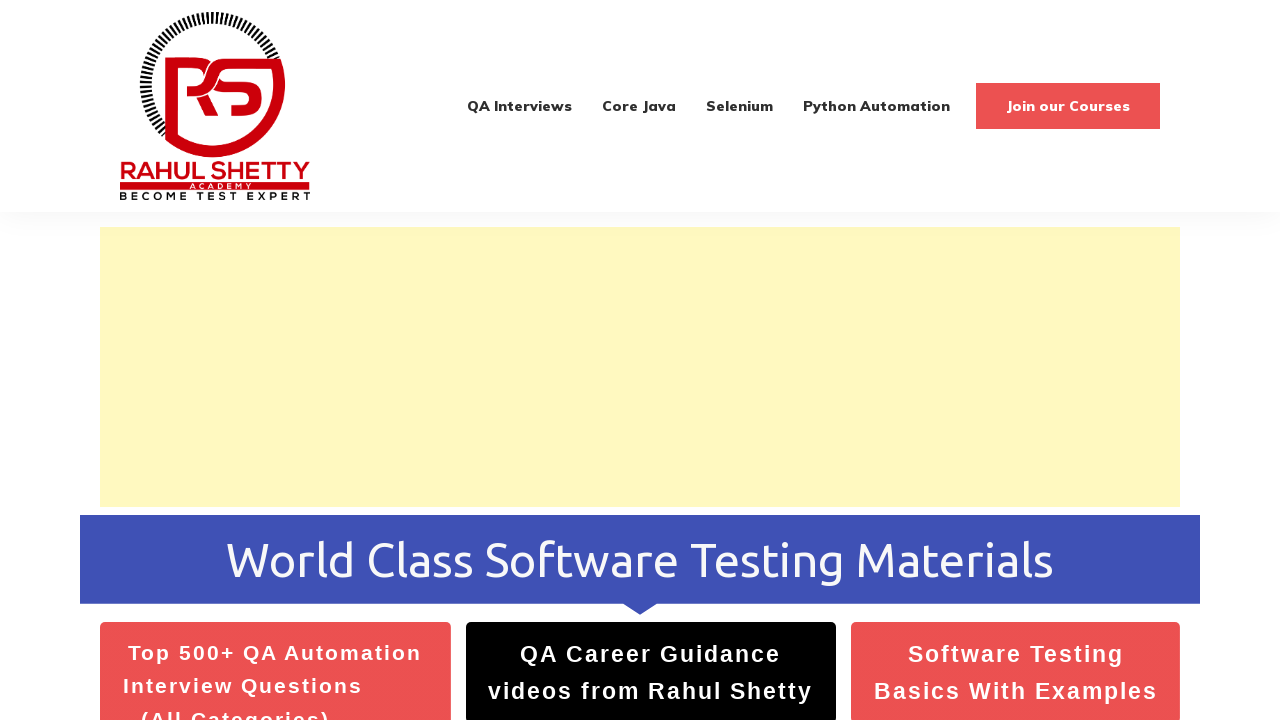

Blog page DOM content loaded
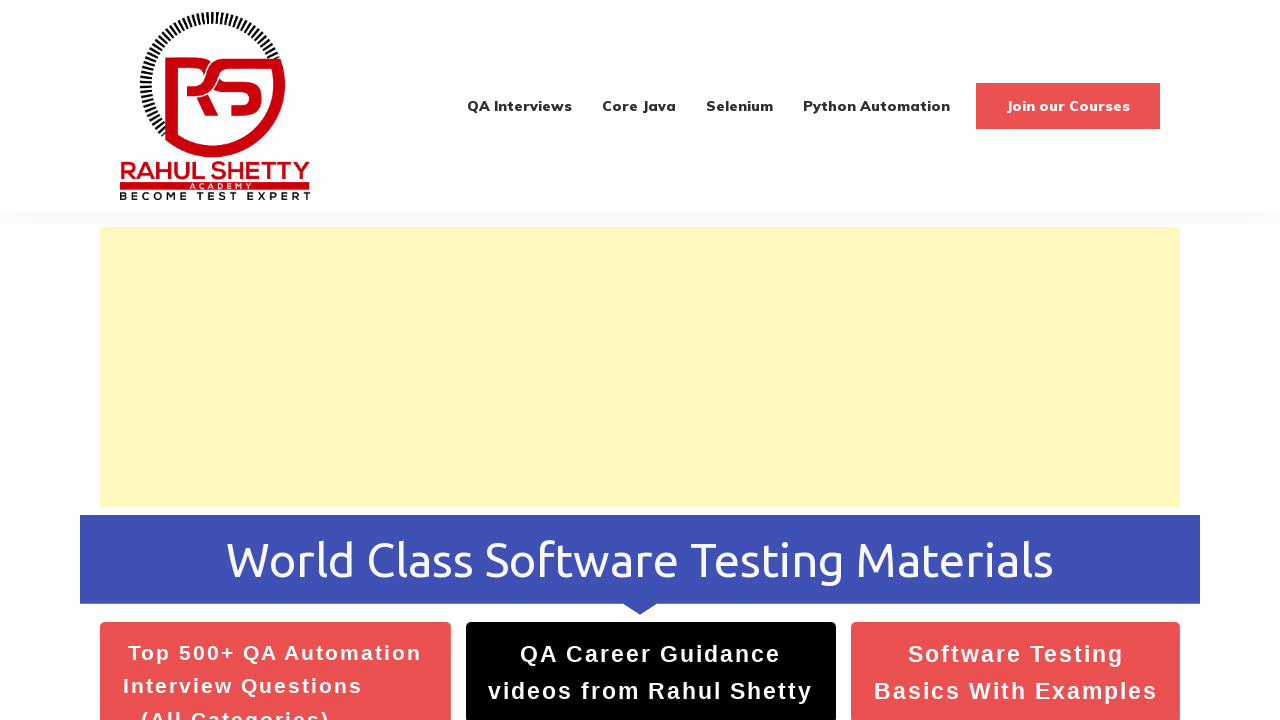

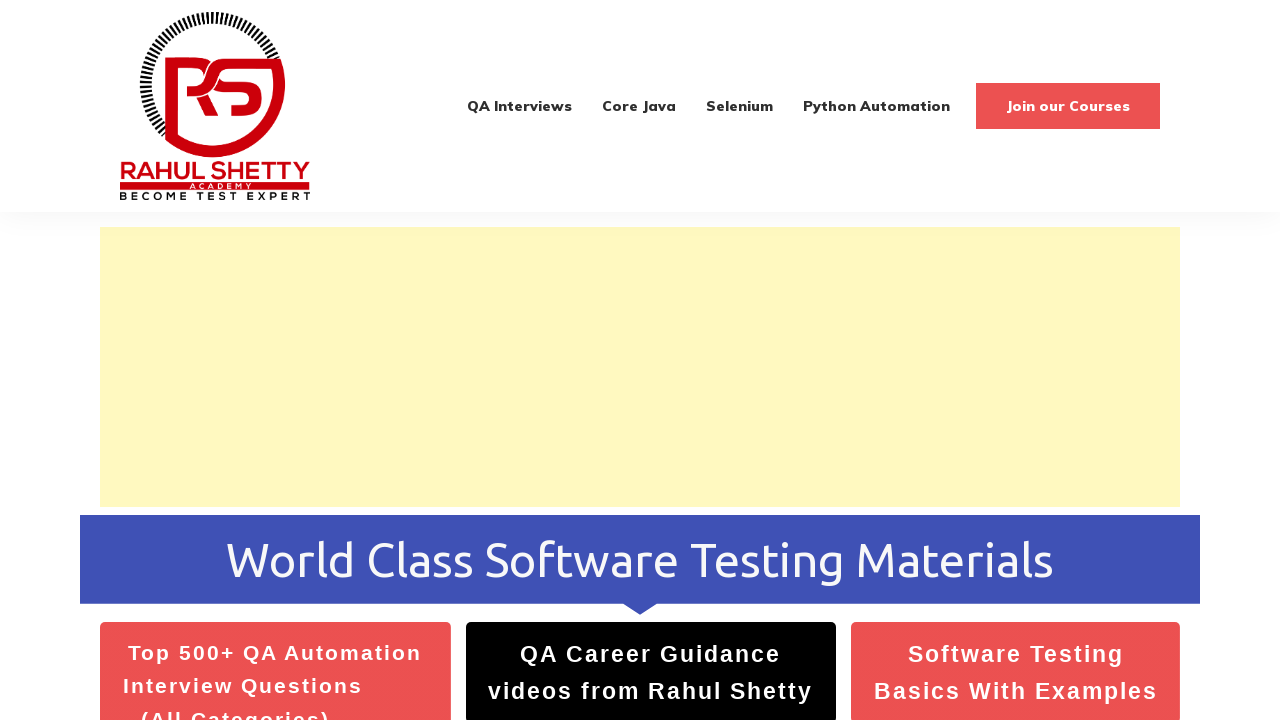